Tests timeout handling by clicking an AJAX trigger button and then clicking the success element after it loads.

Starting URL: http://uitestingplayground.com/ajax

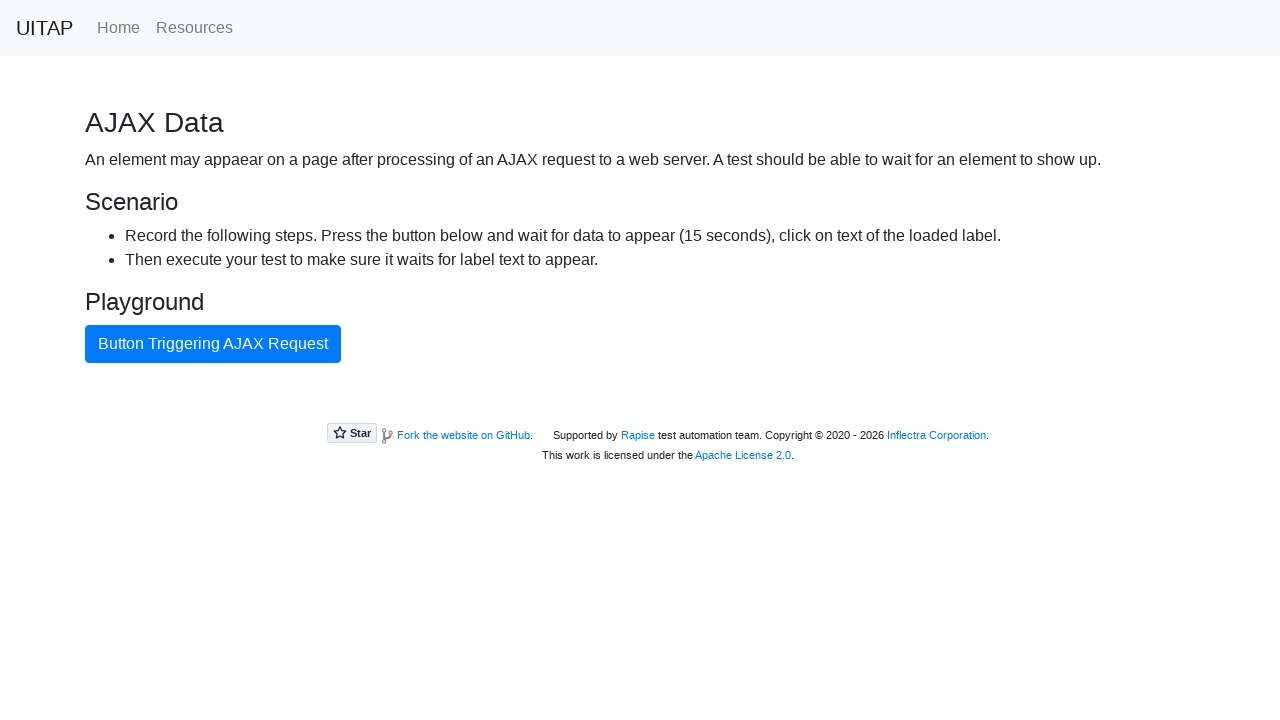

Clicked AJAX trigger button at (213, 344) on internal:text="Button Triggering AJAX Request"i
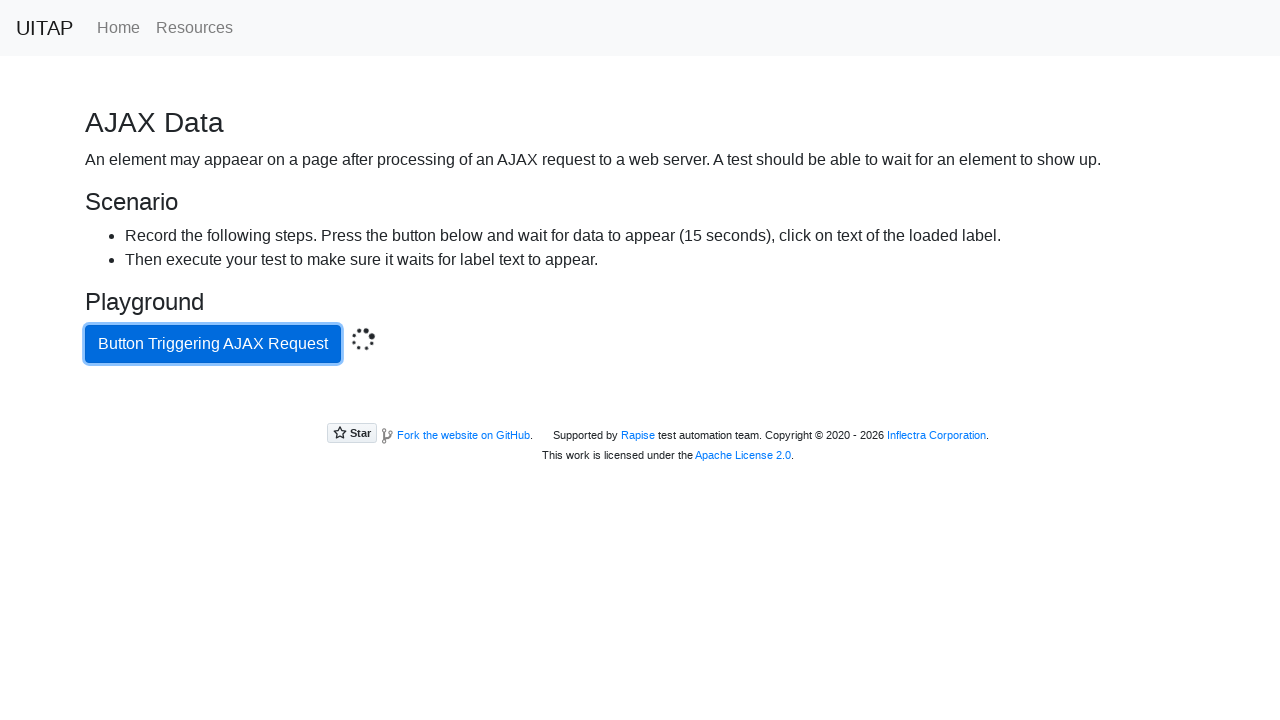

Clicked success element after AJAX completed at (640, 405) on .bg-success
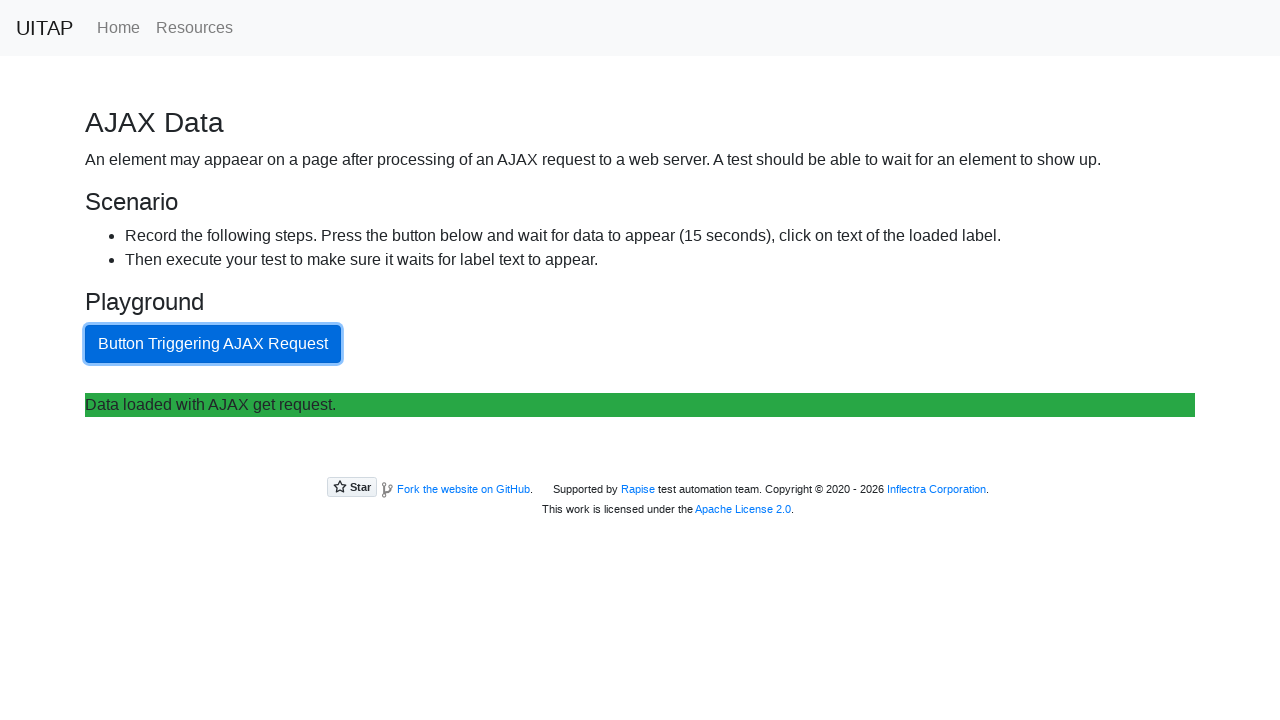

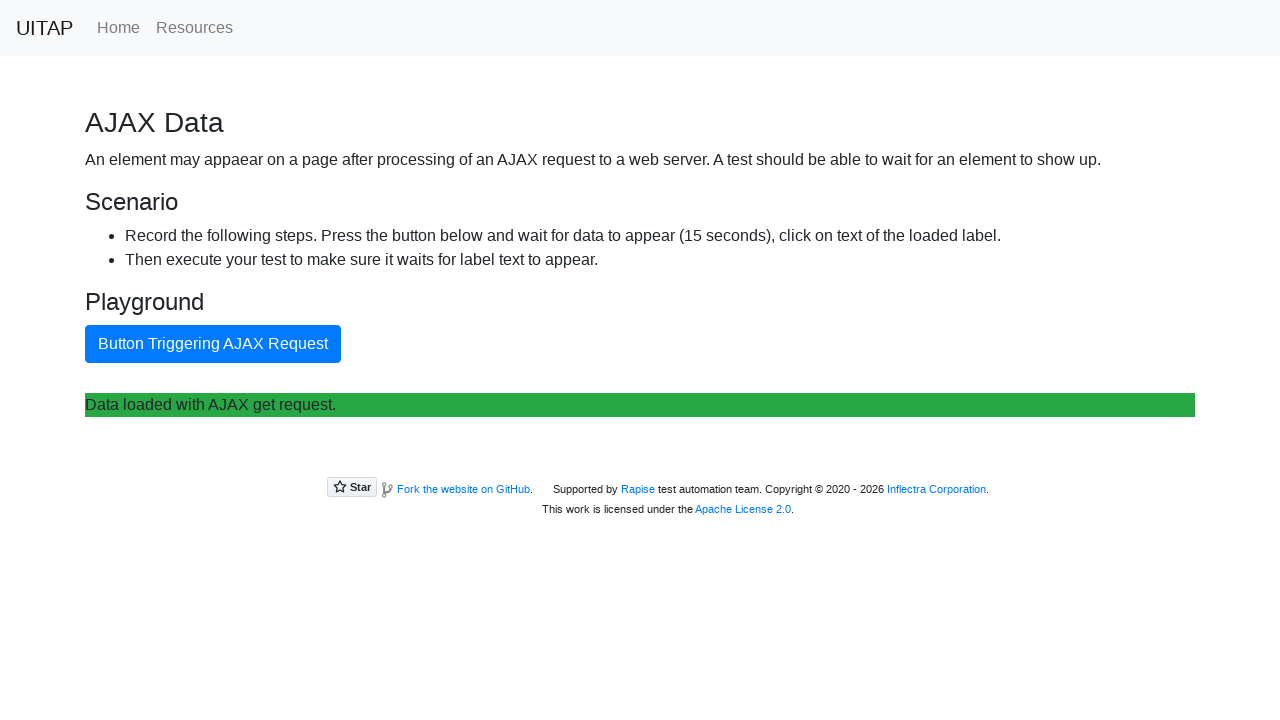